Navigates to the HTMX CEO website and verifies that the CEO container with links is present and loaded.

Starting URL: https://htmx.ceo/

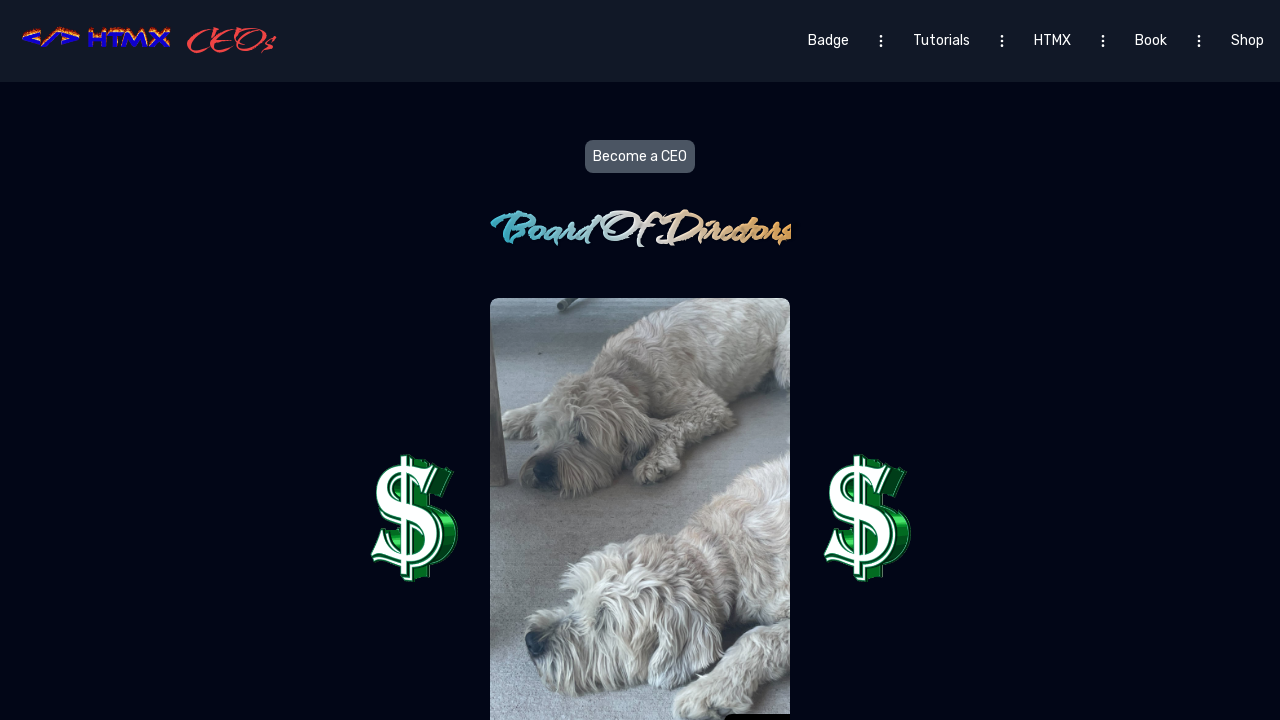

CEO container loaded on HTMX CEO website
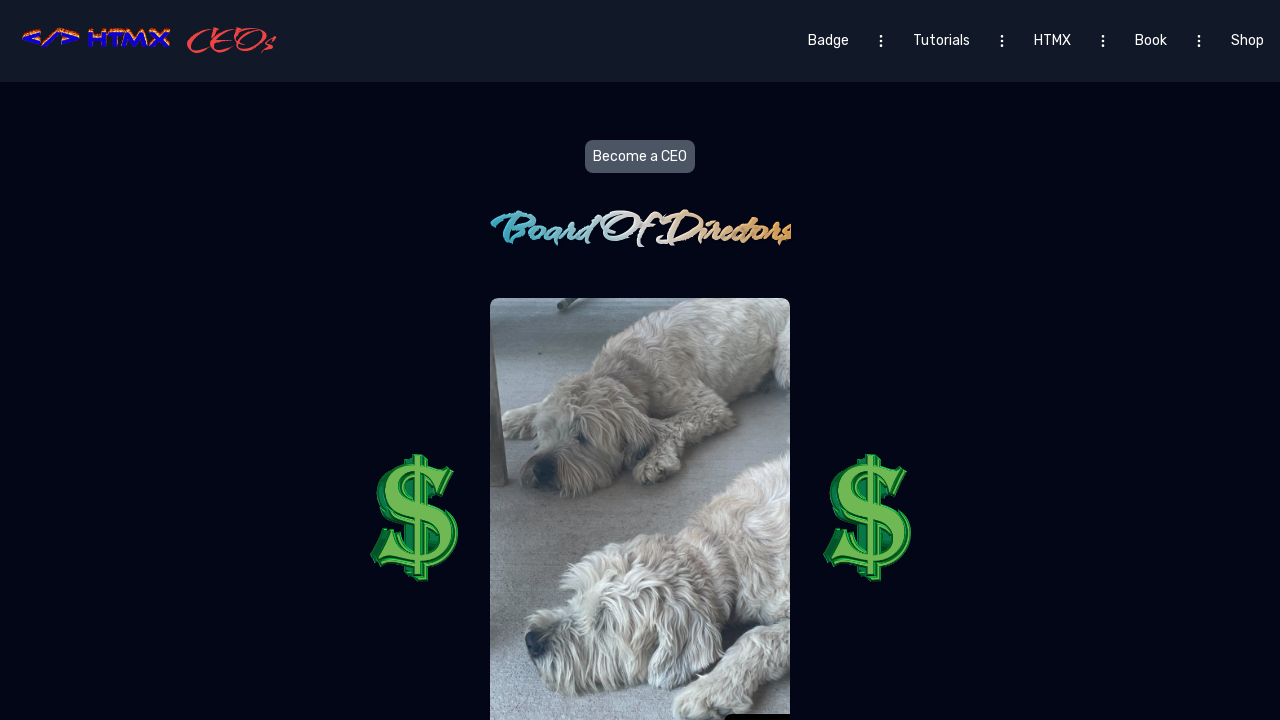

CEO container links verified and present
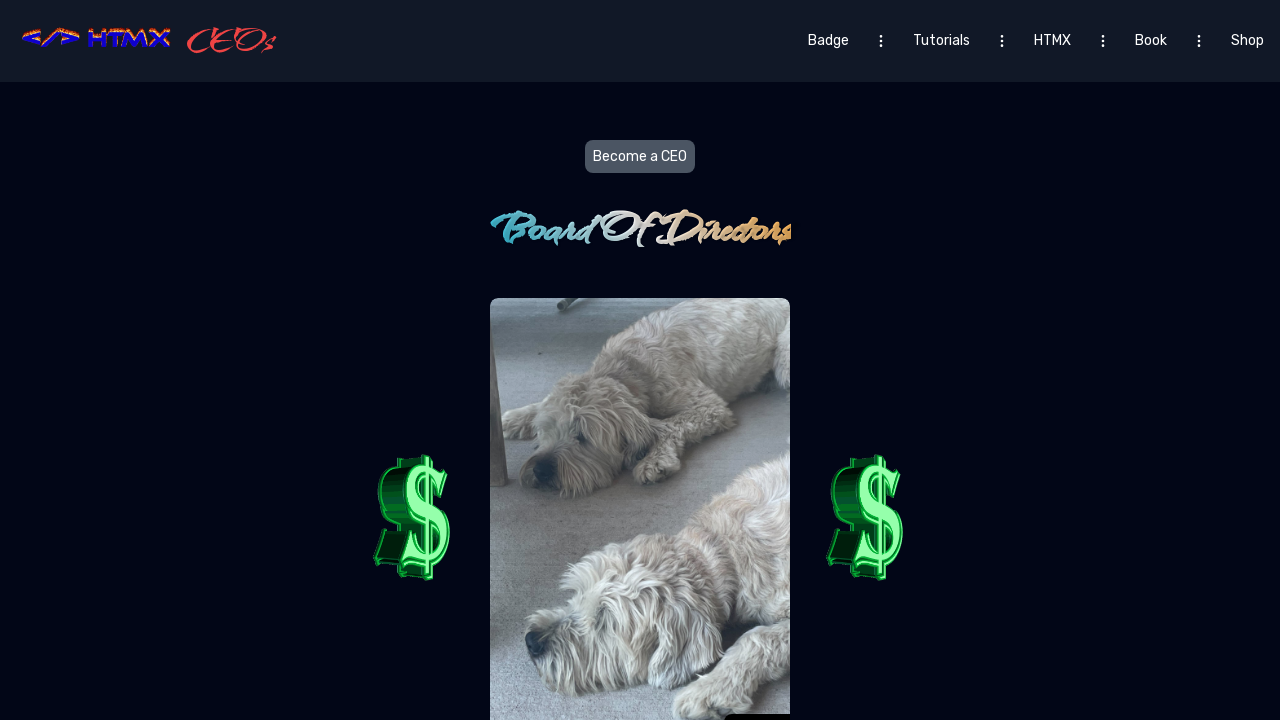

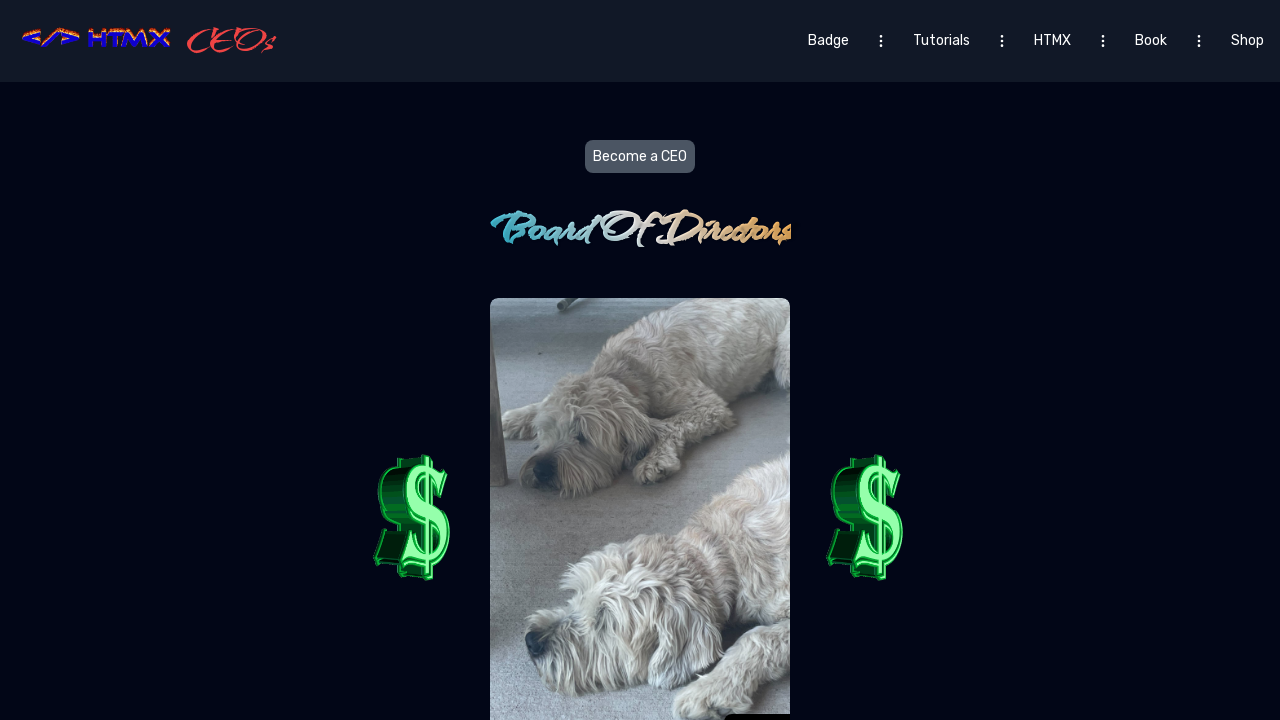